Tests a data types form by filling in various fields (name, address, email, phone, etc.) while leaving the zip code field empty, then submits the form and verifies that the zip code field is highlighted as invalid (red) while other fields are highlighted as valid (green).

Starting URL: https://bonigarcia.dev/selenium-webdriver-java/data-types.html

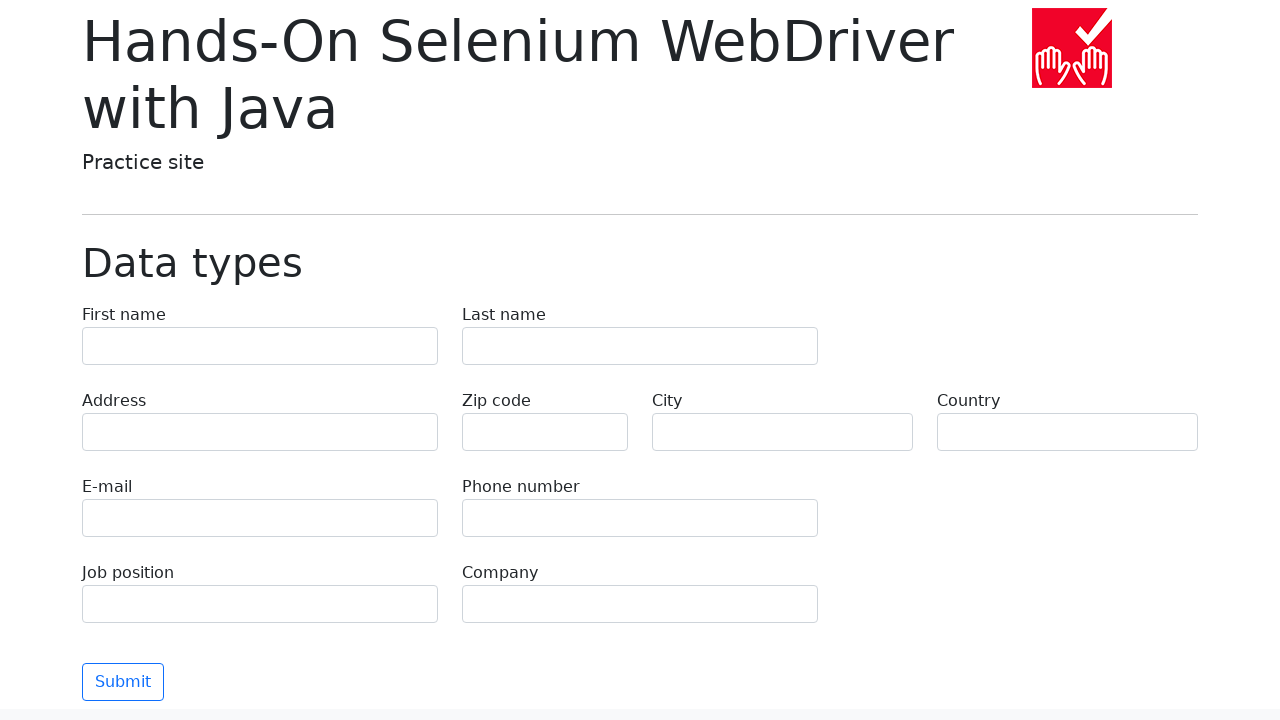

Navigated to data types form page
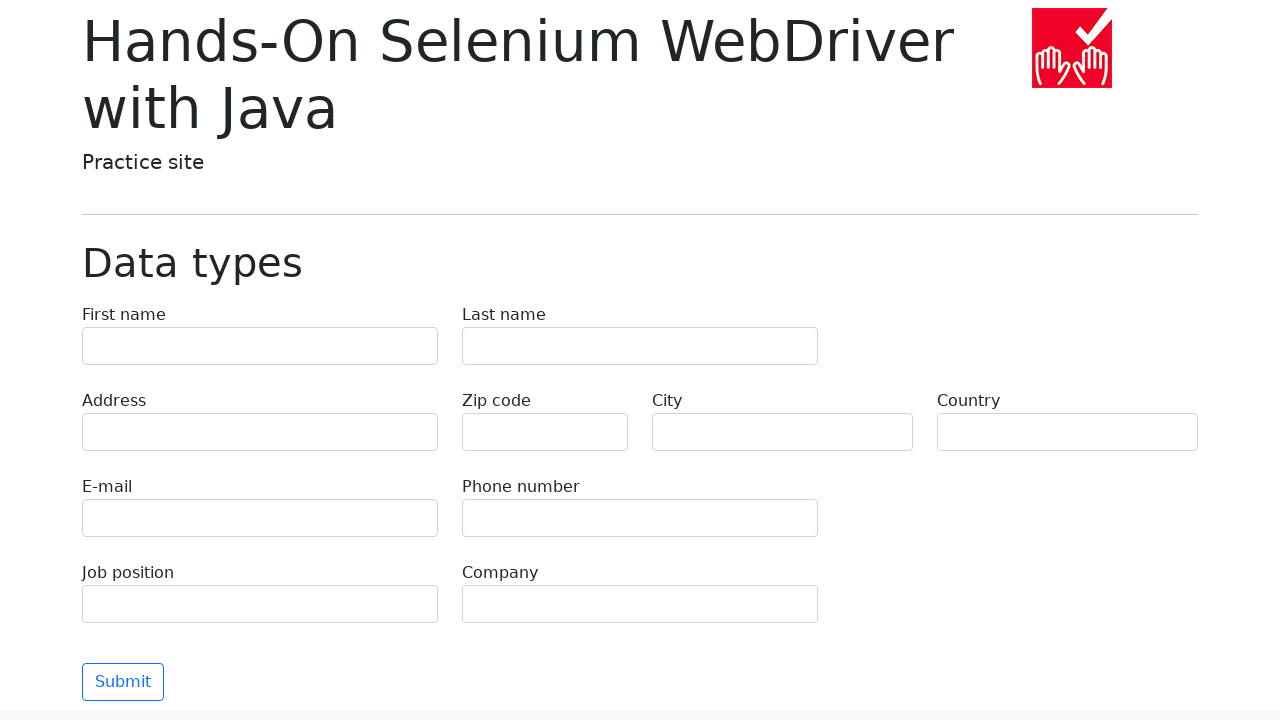

Filled first-name field with 'Иван' on input[name="first-name"]
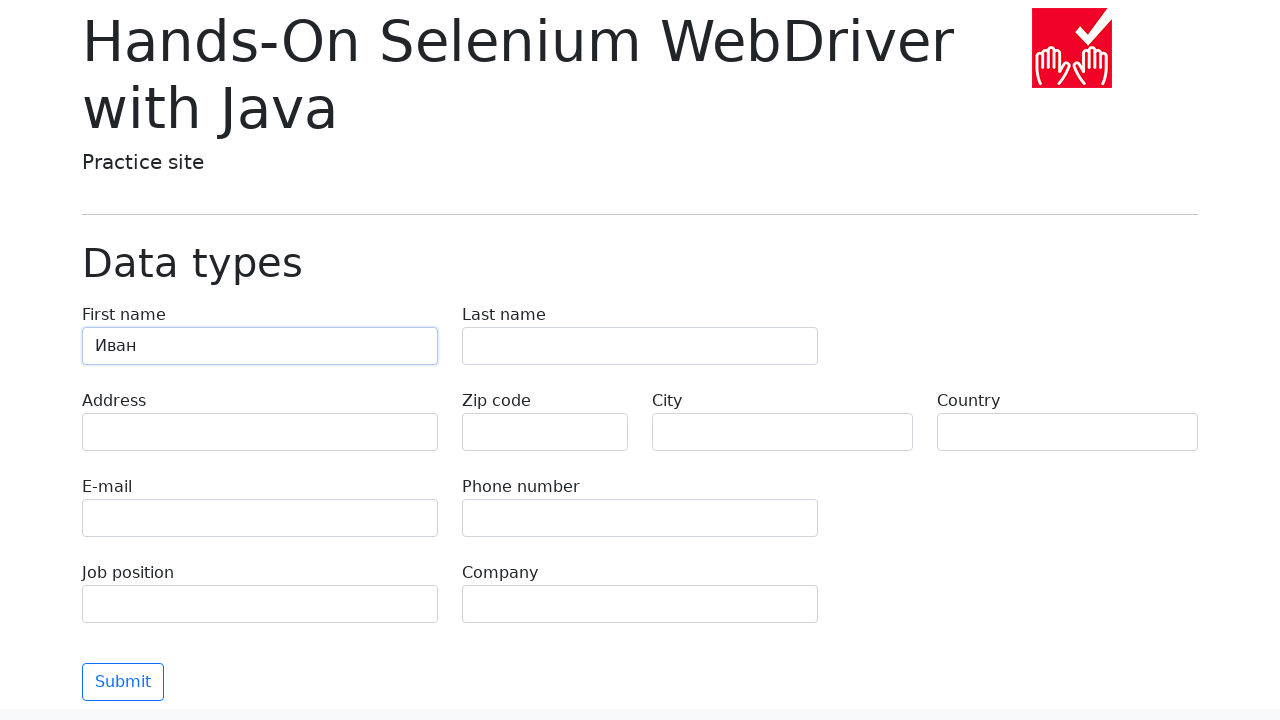

Filled last-name field with 'Петров' on input[name="last-name"]
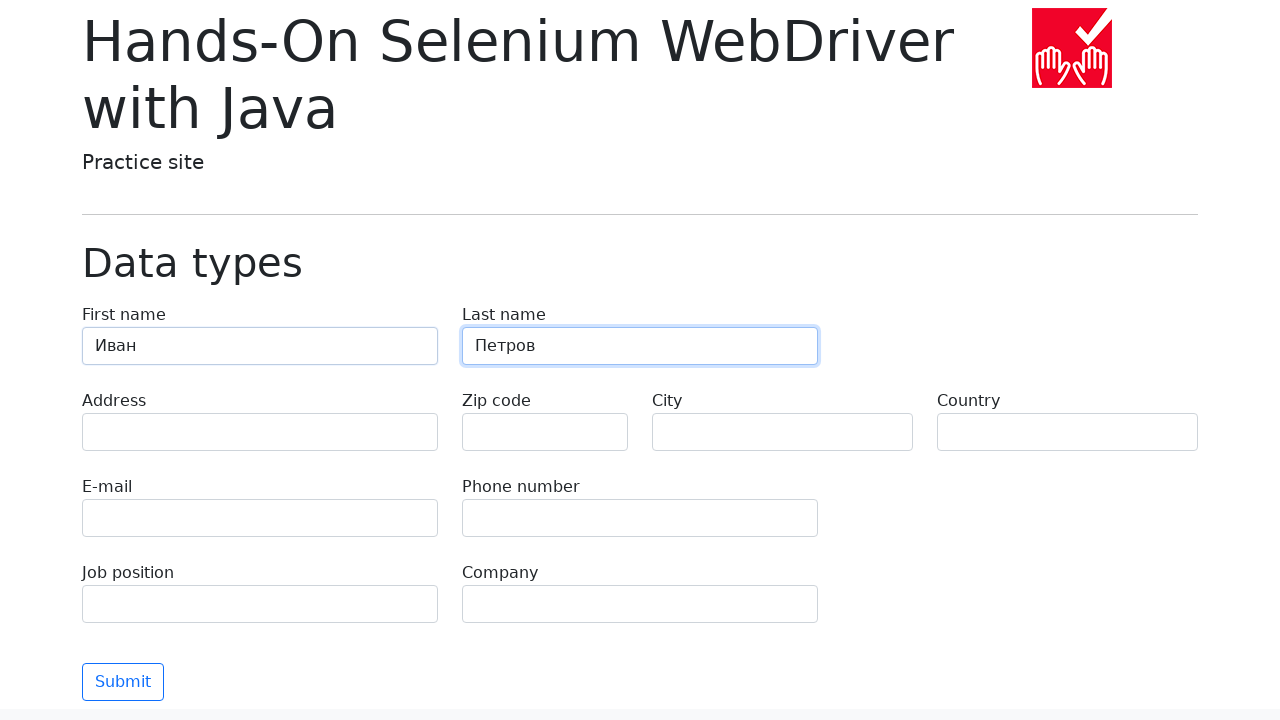

Filled address field with 'Ленина, 55-3' on input[name="address"]
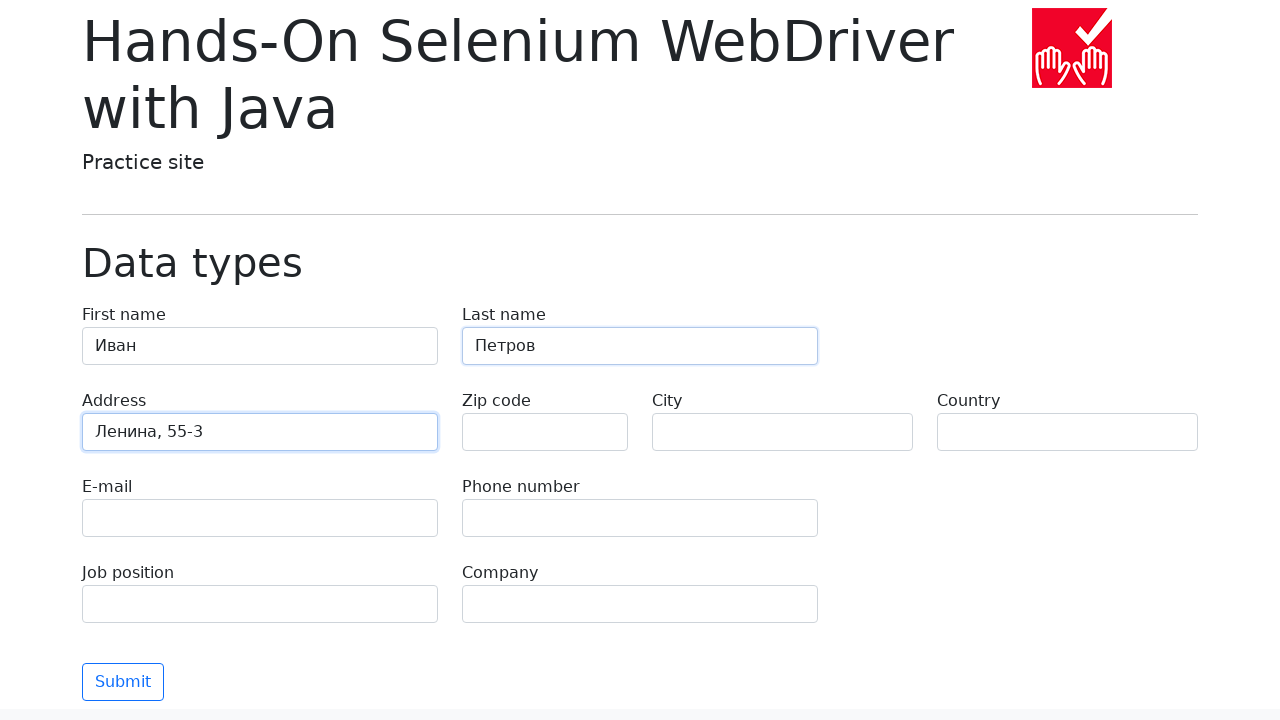

Filled e-mail field with 'test@skypro.com' on input[name="e-mail"]
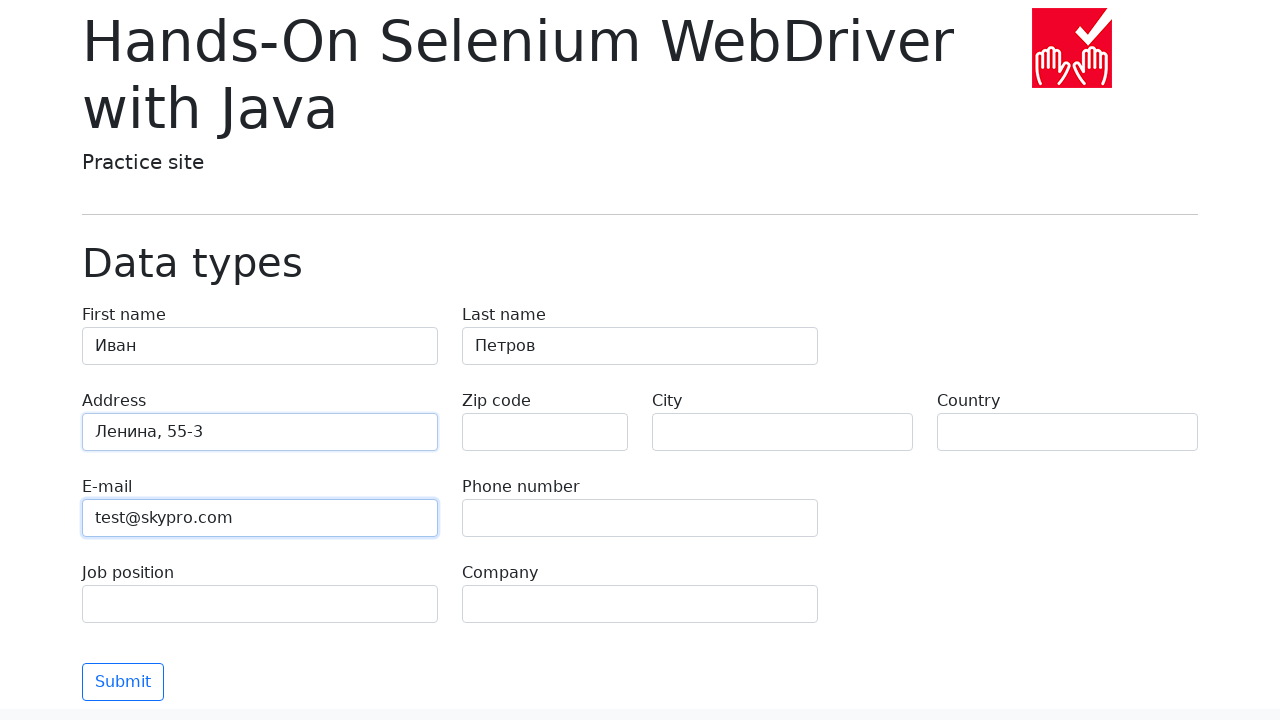

Filled phone field with '+7985899998787' on input[name="phone"]
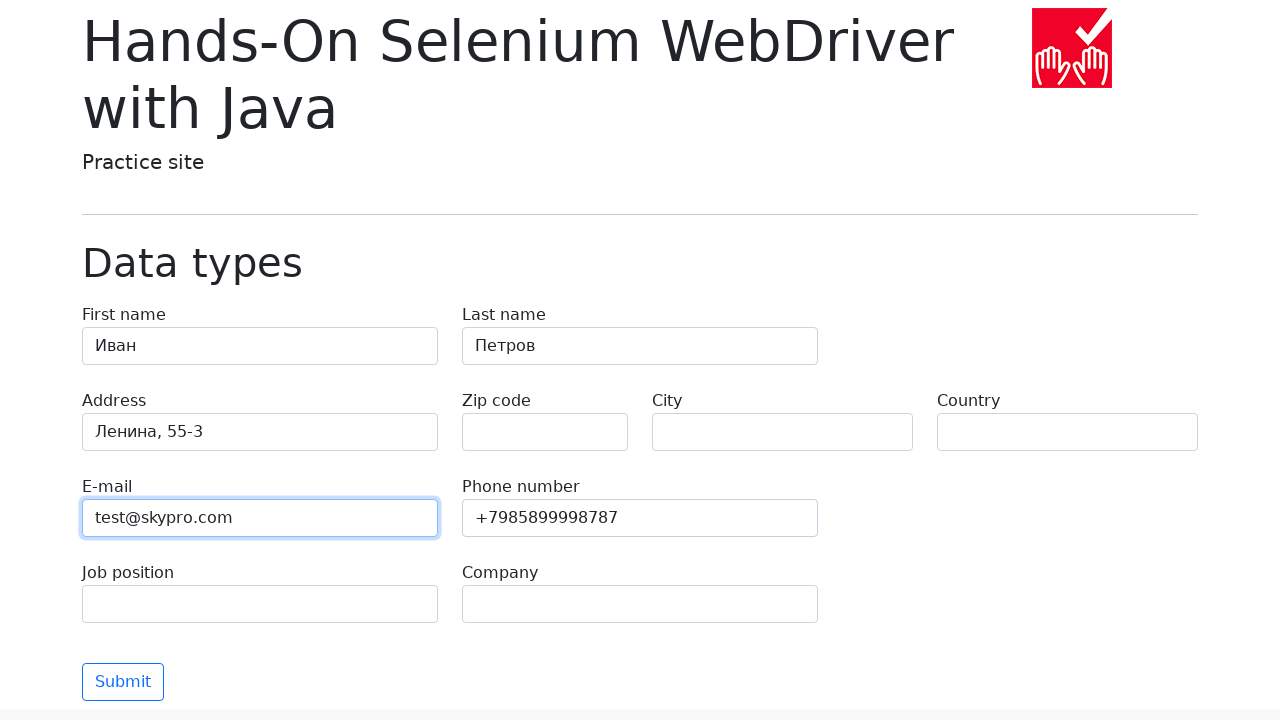

Left zip-code field empty intentionally on input[name="zip-code"]
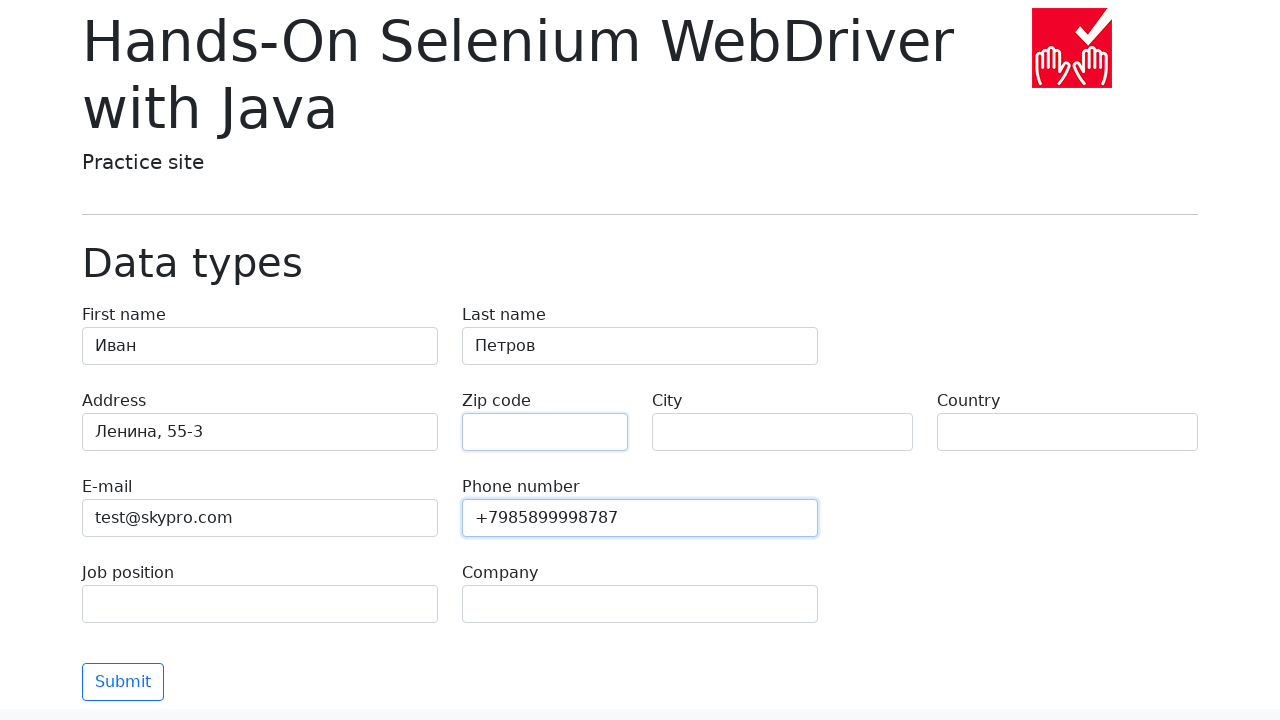

Filled city field with 'Москва' on input[name="city"]
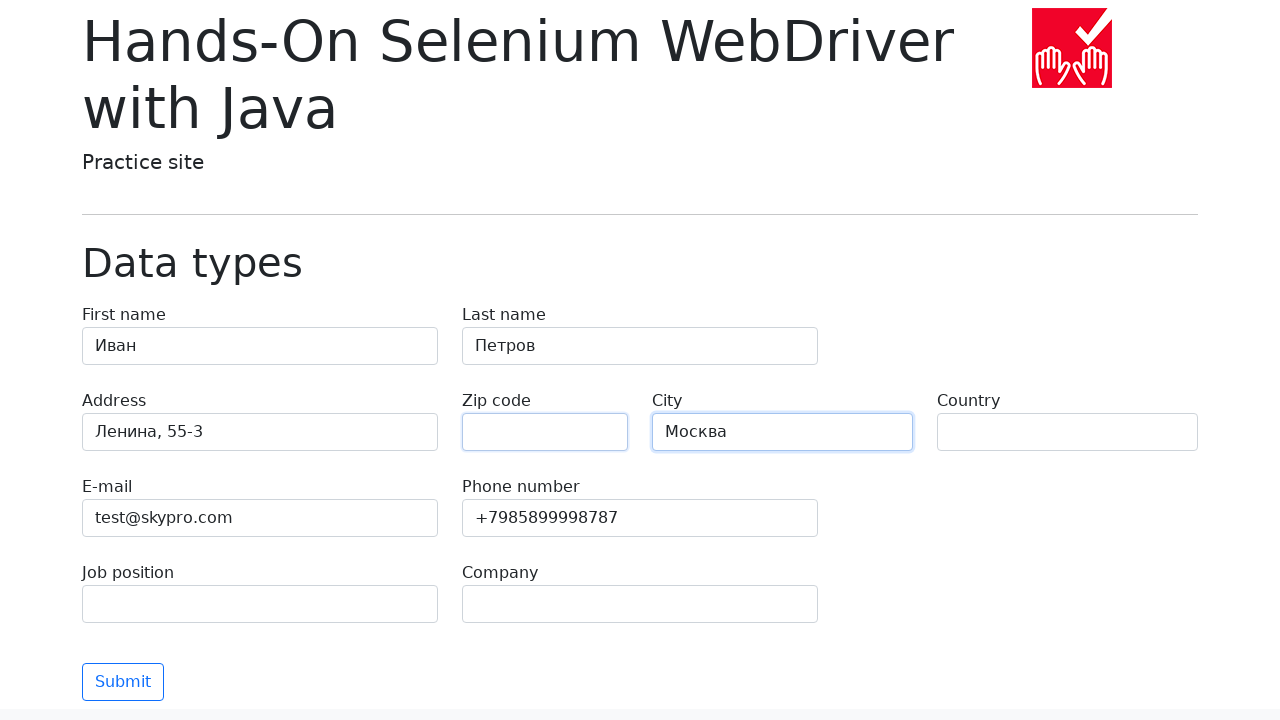

Filled country field with 'Россия' on input[name="country"]
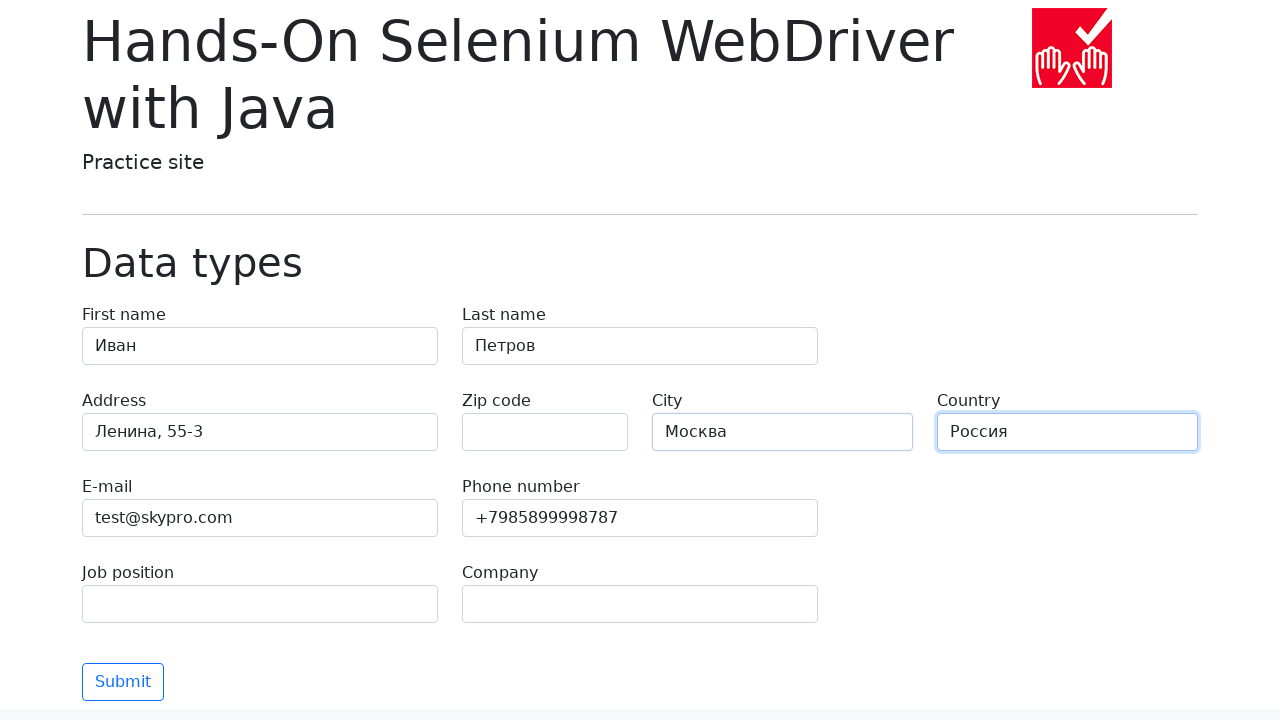

Filled job-position field with 'QA' on input[name="job-position"]
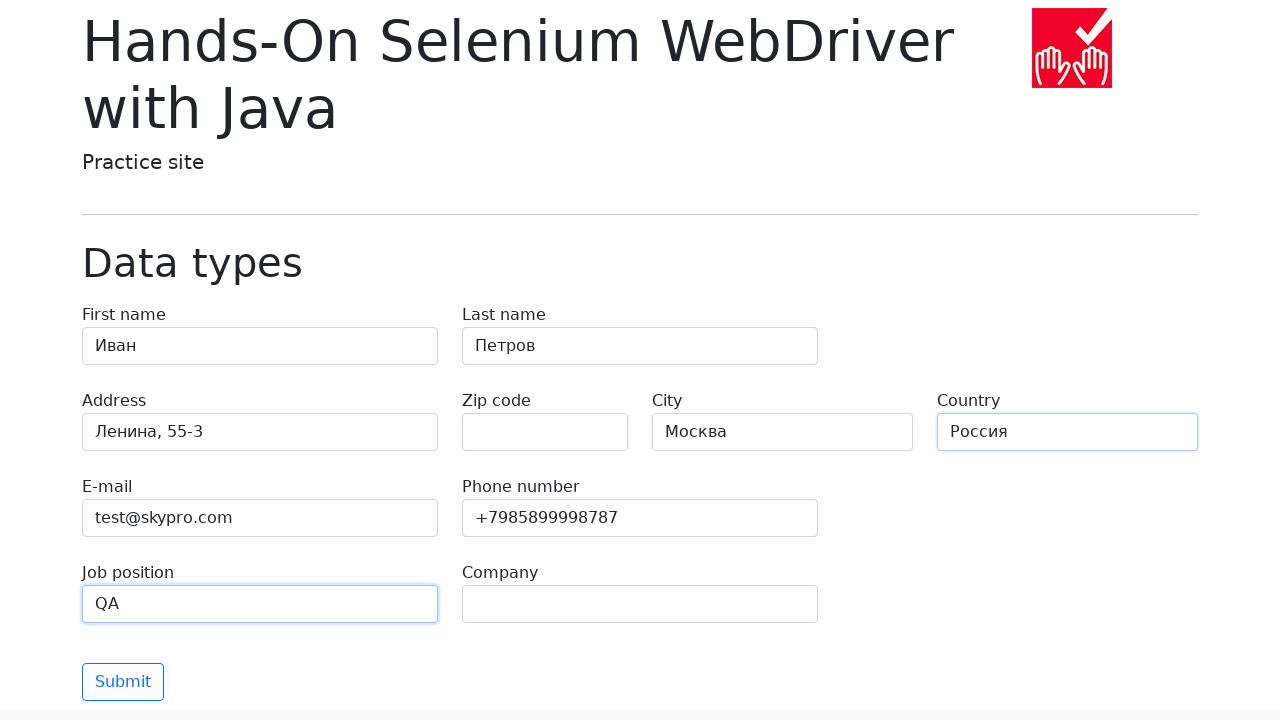

Filled company field with 'SkyPro' on input[name="company"]
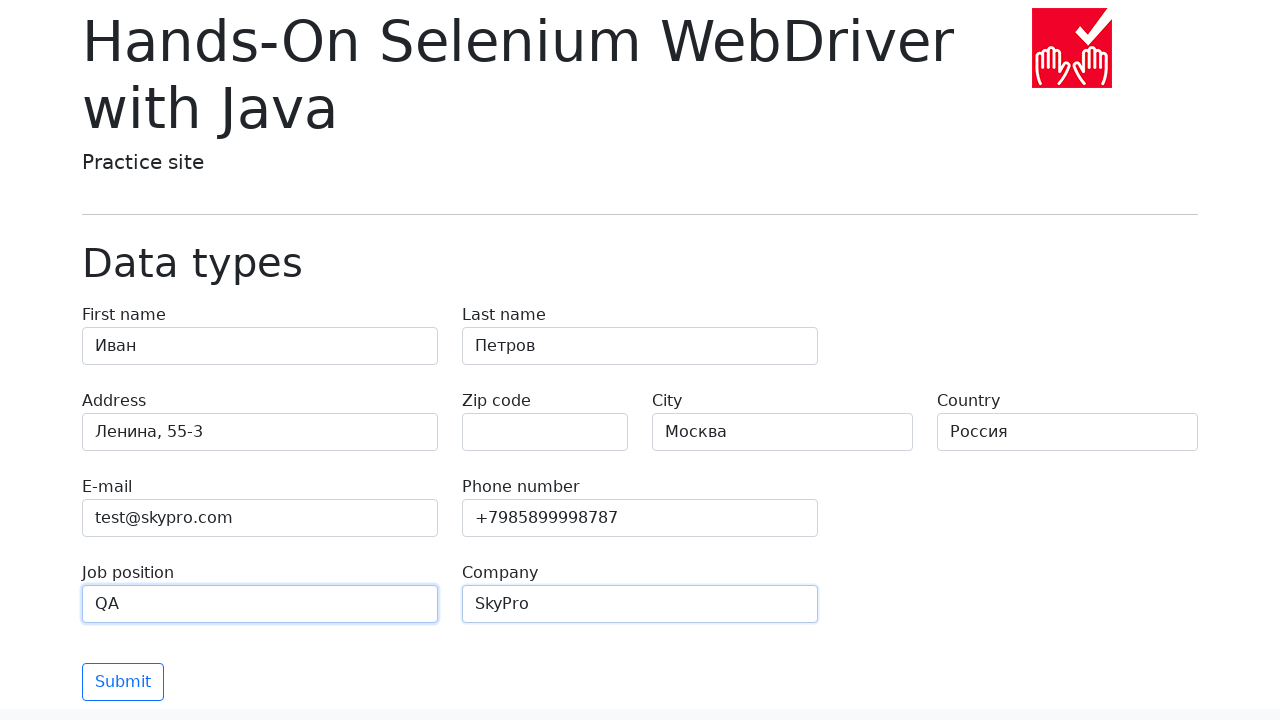

Clicked the Submit button at (123, 682) on button.btn.btn-outline-primary.mt-3
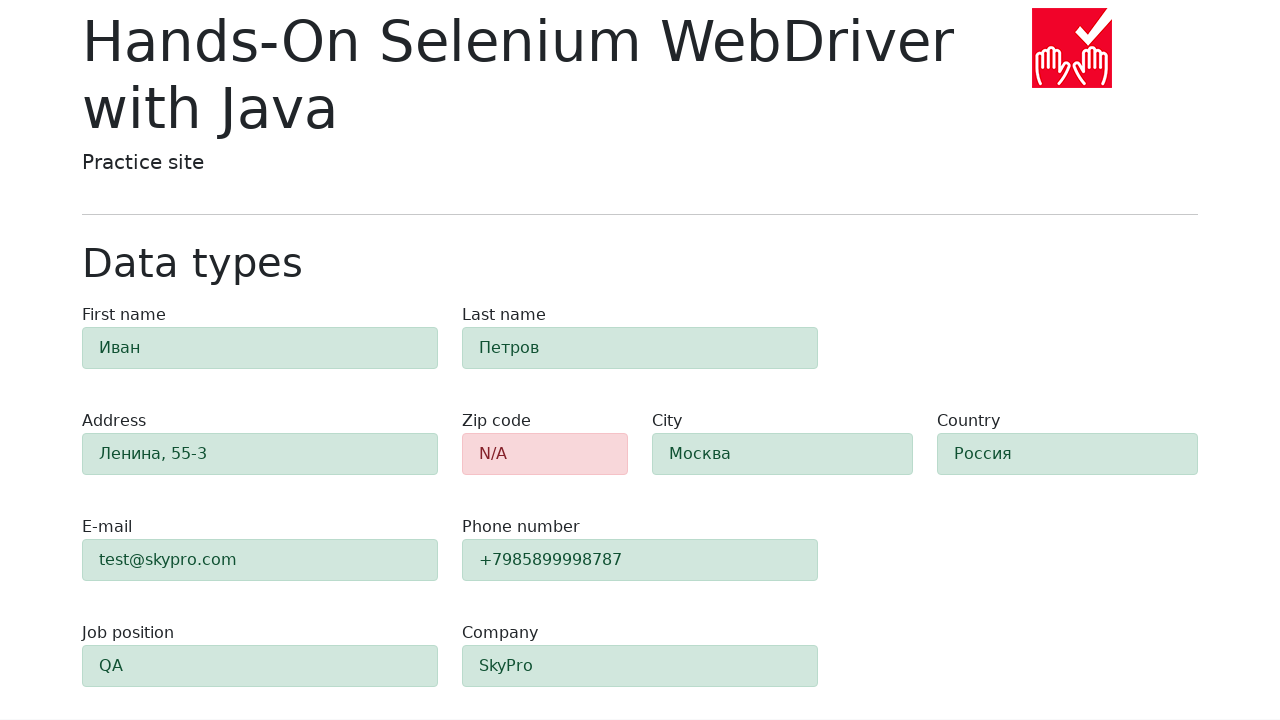

Form validation completed and elements are visible
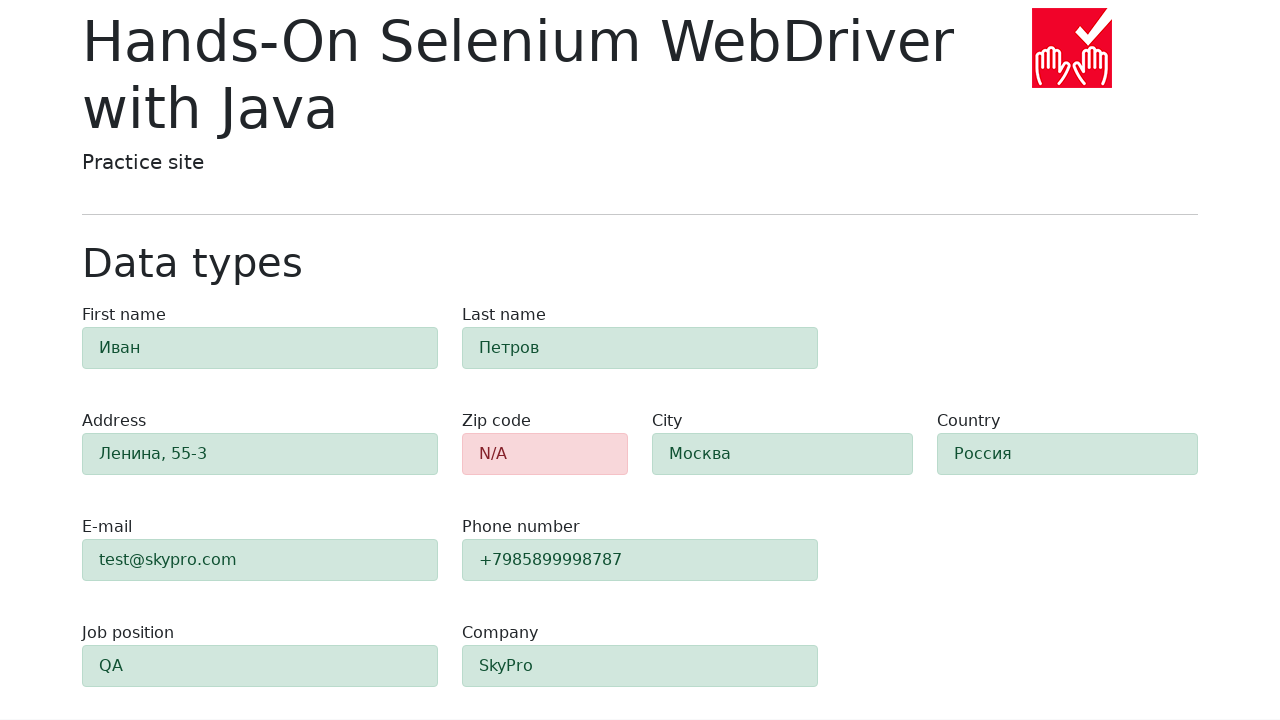

Verified zip-code field is highlighted red (alert-danger class present)
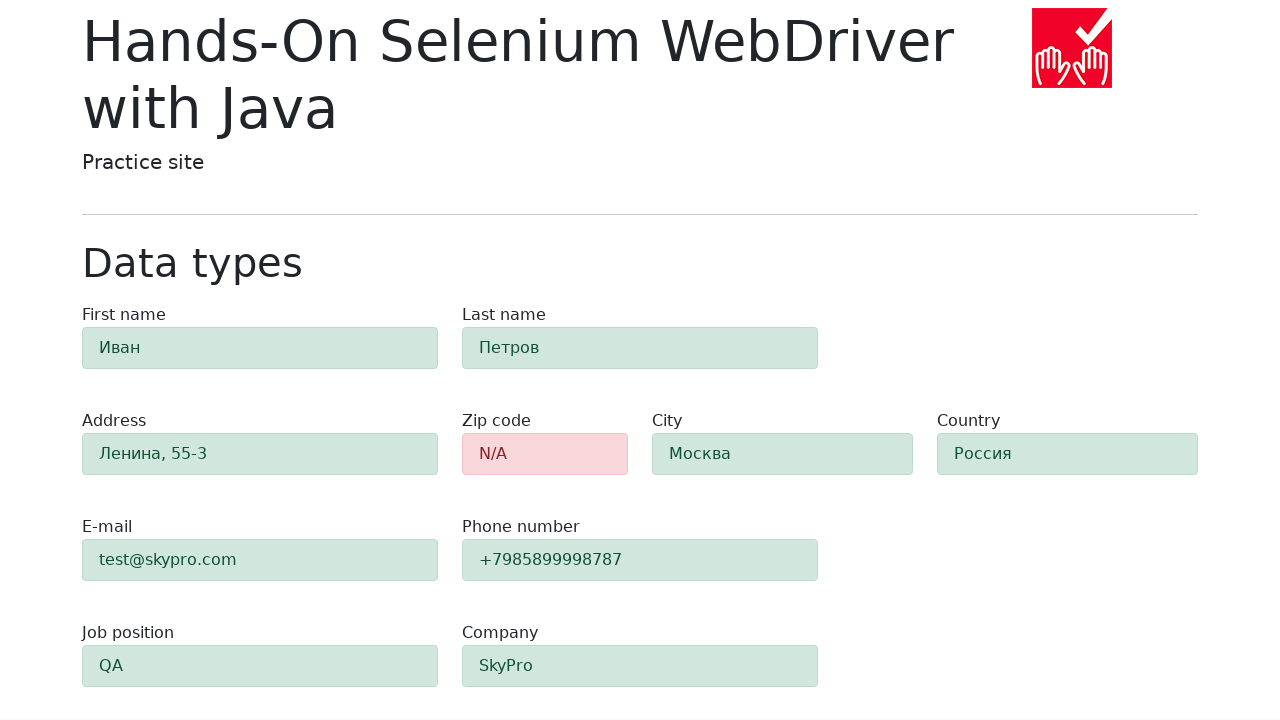

Verified #first-name field is highlighted green (alert-success class present)
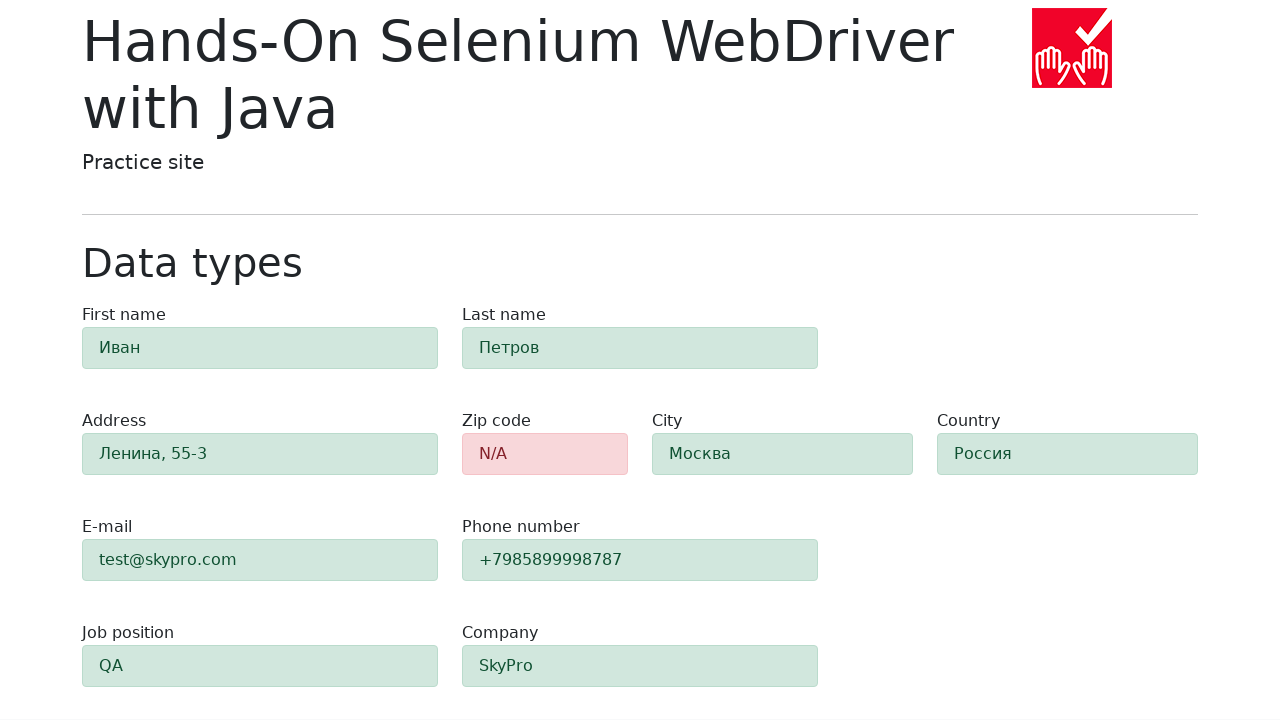

Verified #last-name field is highlighted green (alert-success class present)
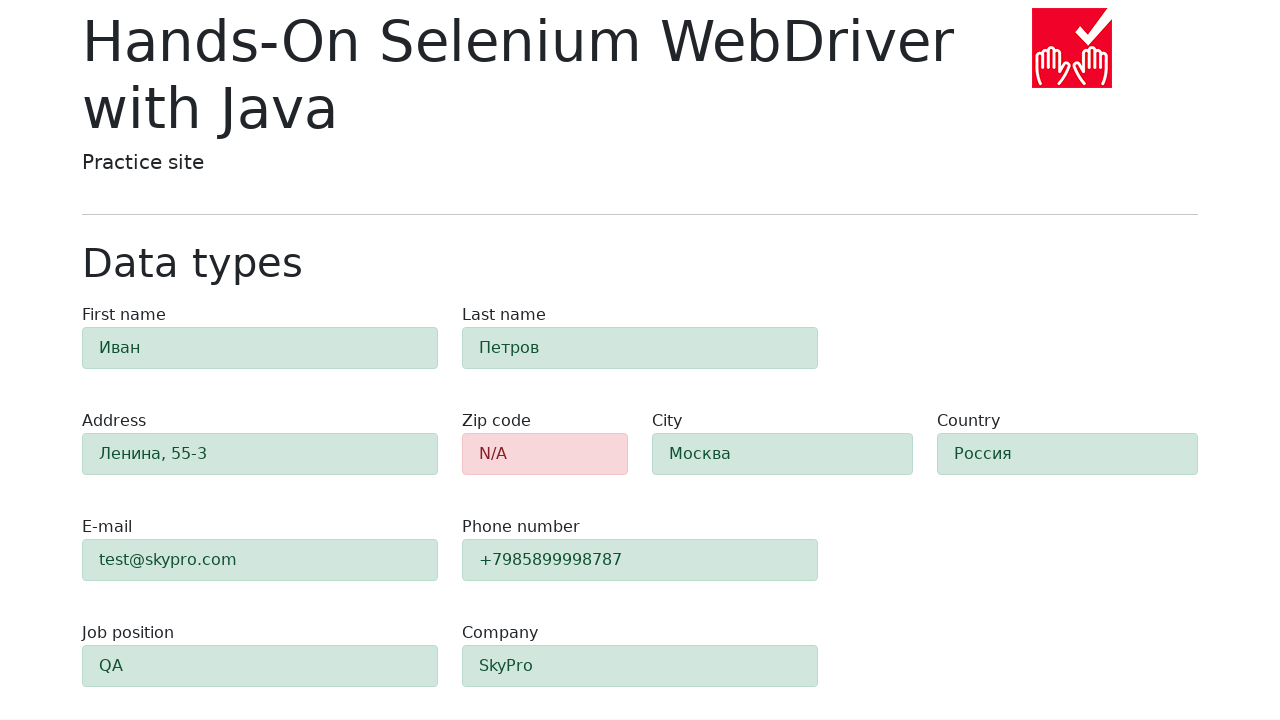

Verified #address field is highlighted green (alert-success class present)
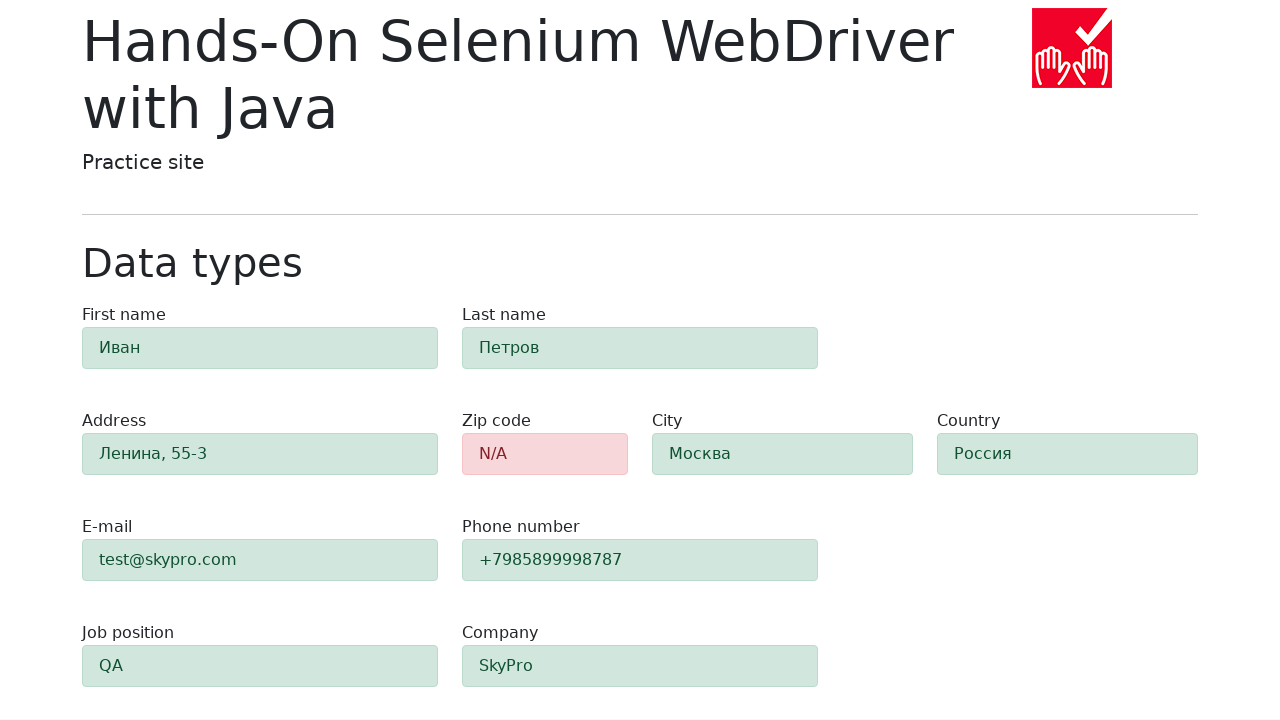

Verified #e-mail field is highlighted green (alert-success class present)
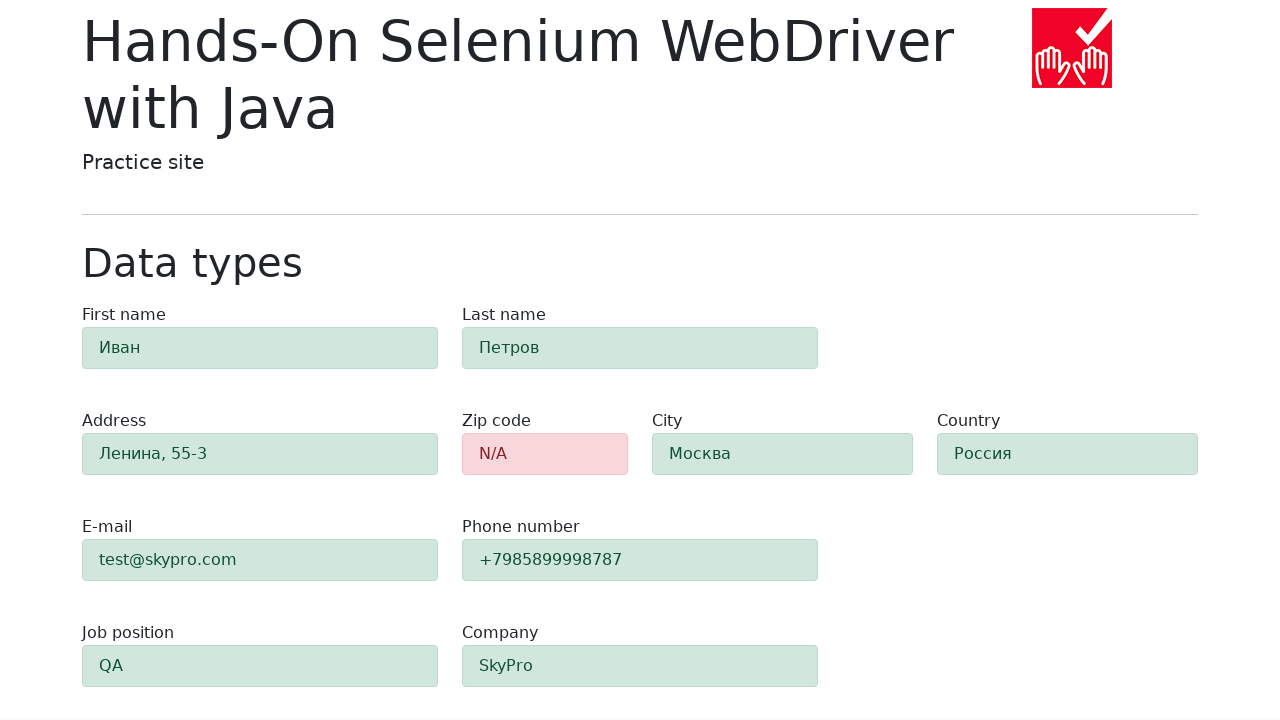

Verified #phone field is highlighted green (alert-success class present)
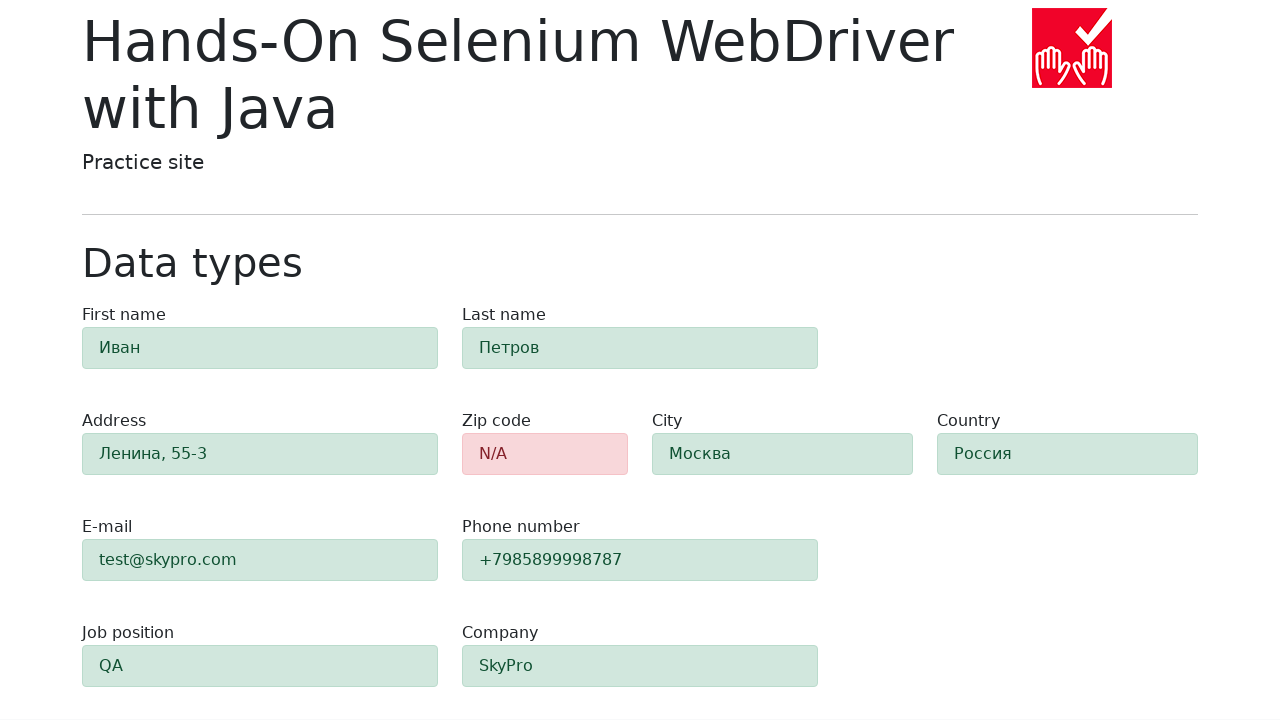

Verified #city field is highlighted green (alert-success class present)
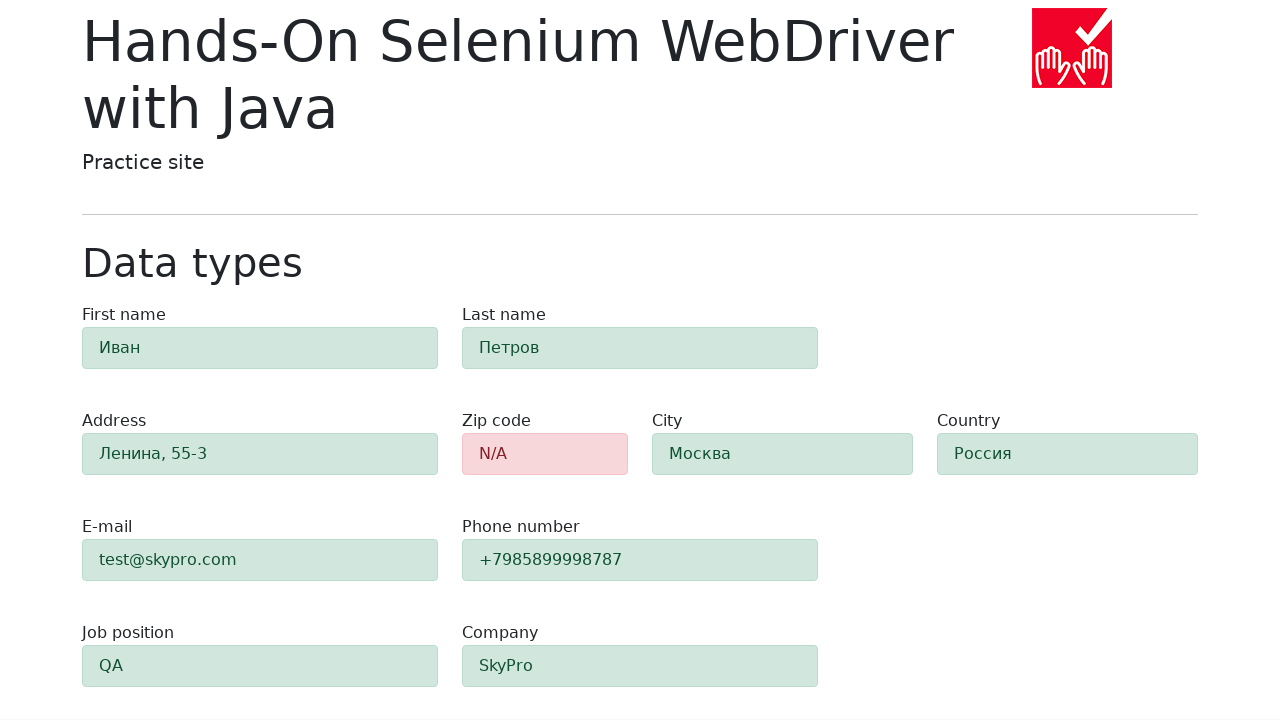

Verified #country field is highlighted green (alert-success class present)
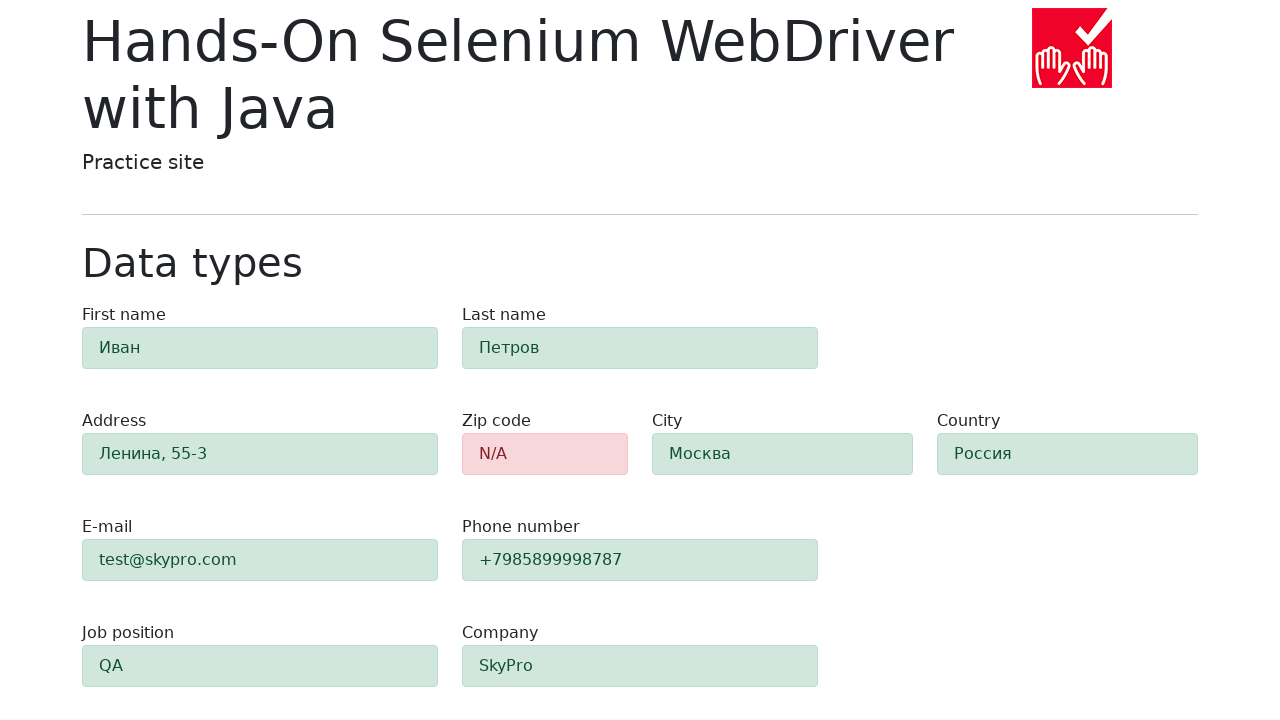

Verified #job-position field is highlighted green (alert-success class present)
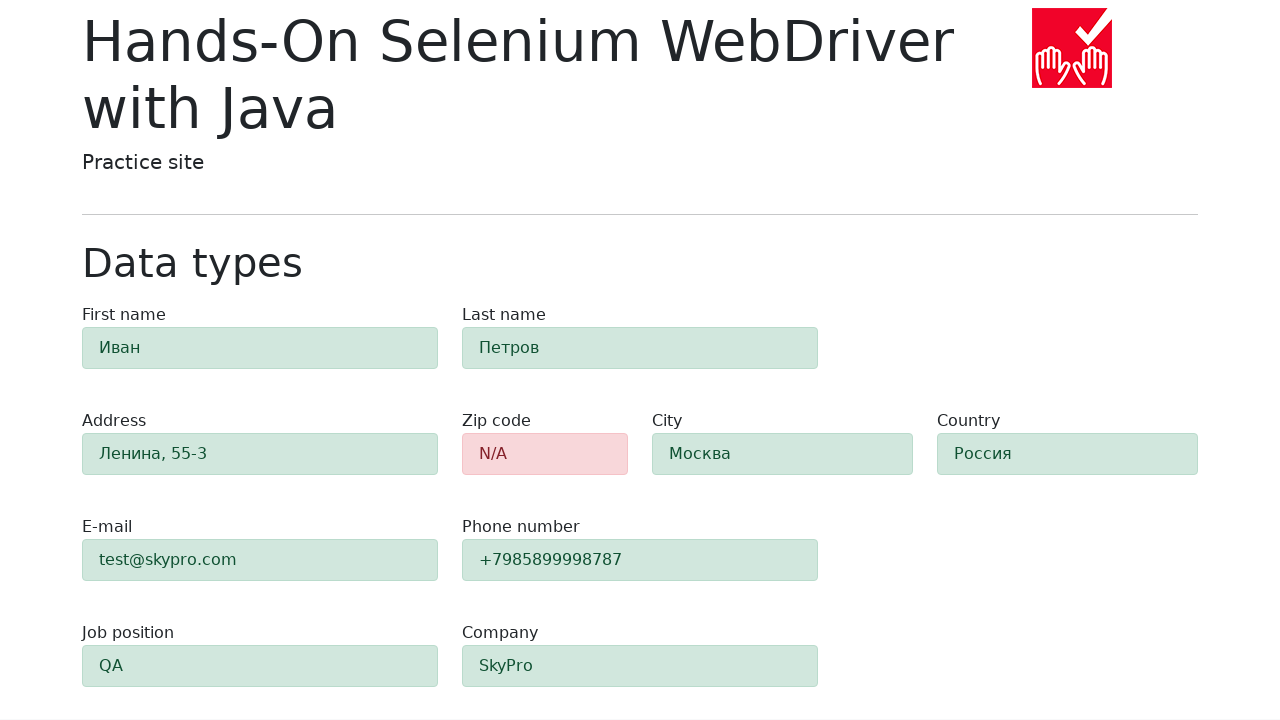

Verified #company field is highlighted green (alert-success class present)
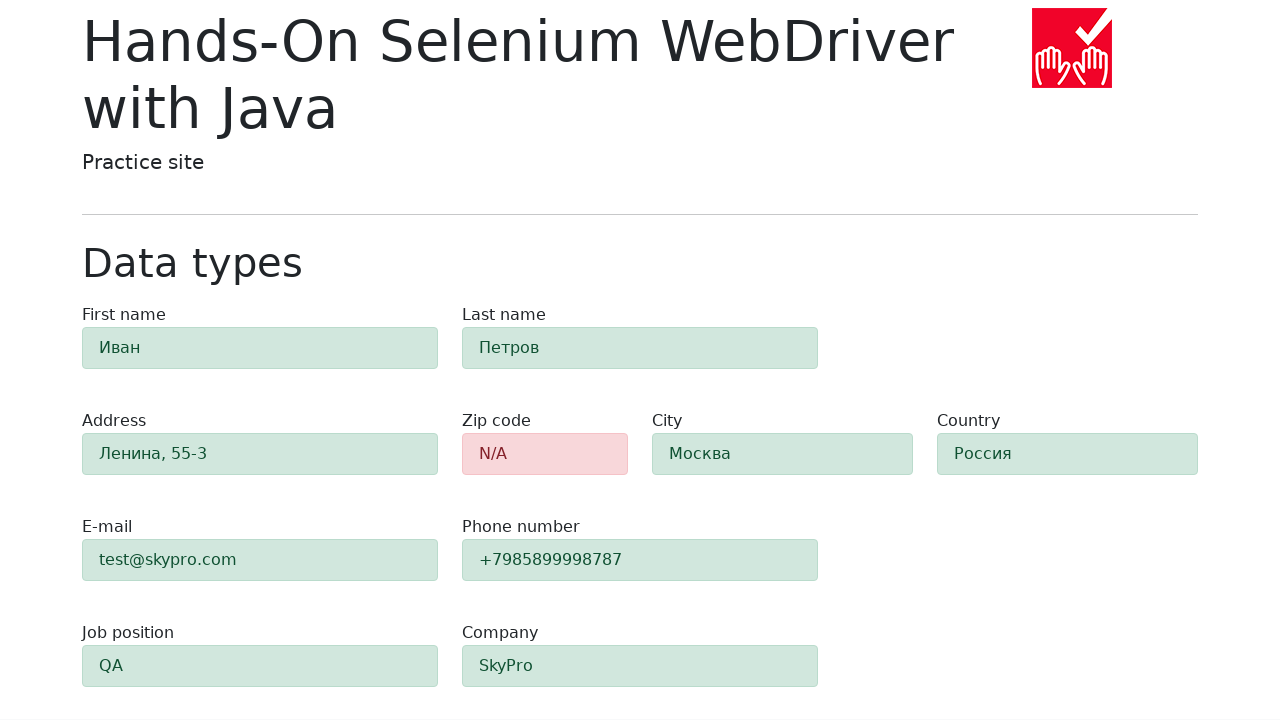

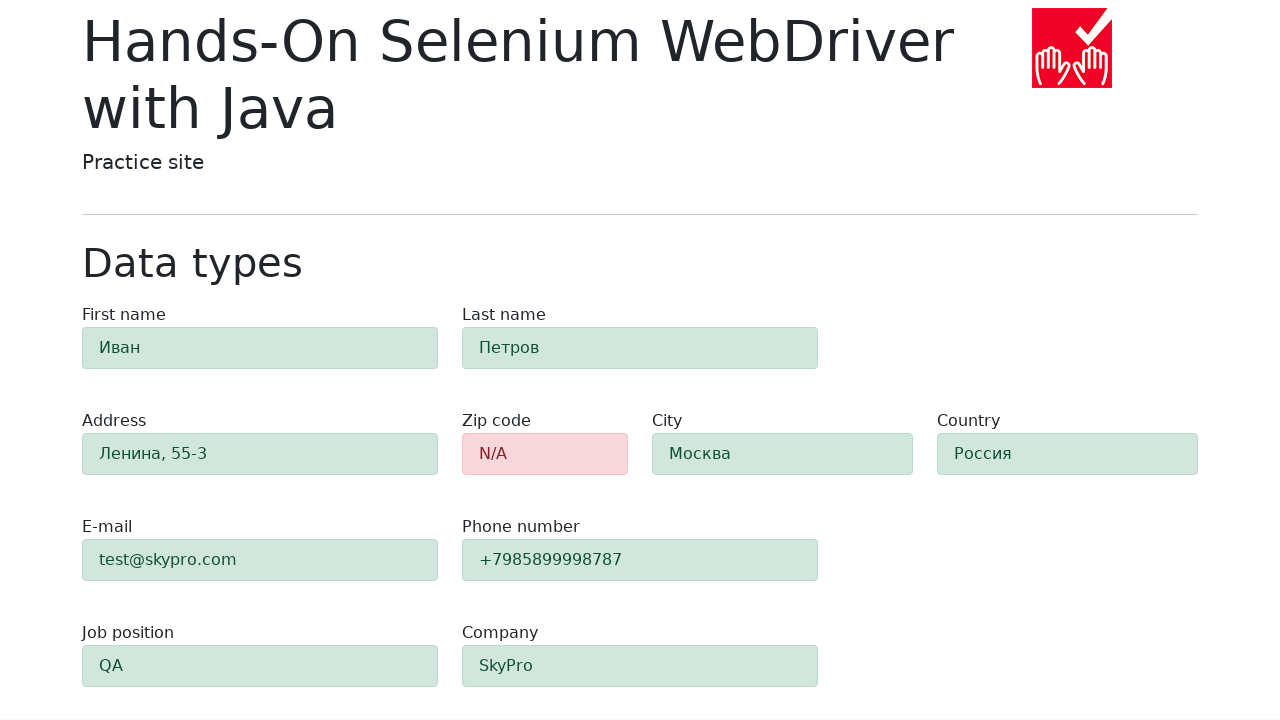